Tests right-click context menu functionality by right-clicking an element, hovering over a menu item, and selecting it

Starting URL: http://swisnl.github.io/jQuery-contextMenu/demo.html

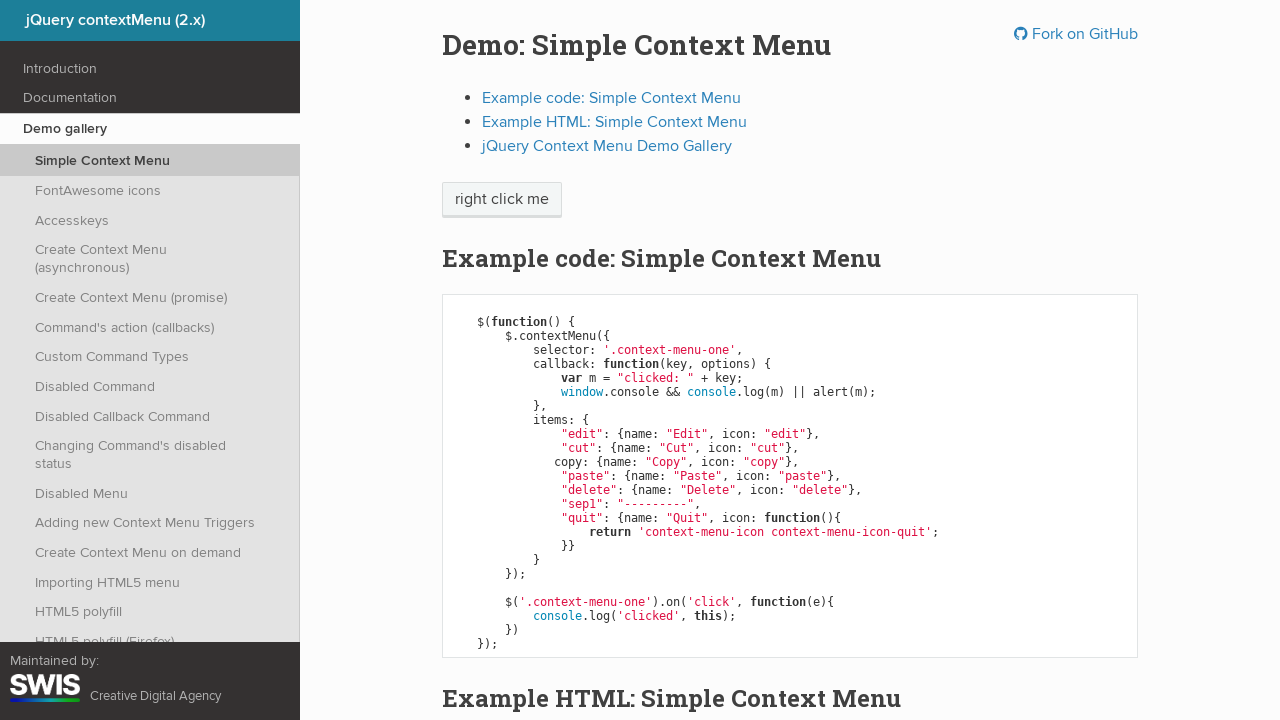

Right-clicked on 'right click me' element to open context menu at (502, 200) on //span[text()='right click me']
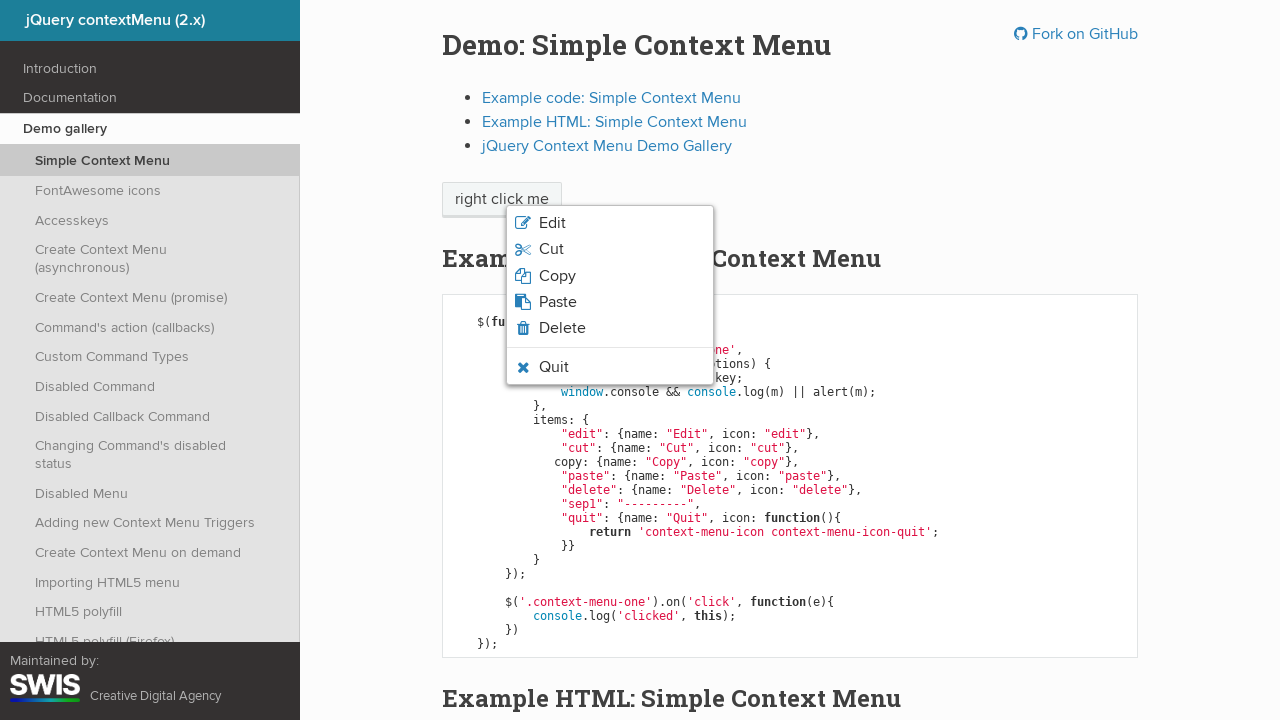

Hovered over paste option in context menu at (610, 302) on li.context-menu-icon-paste
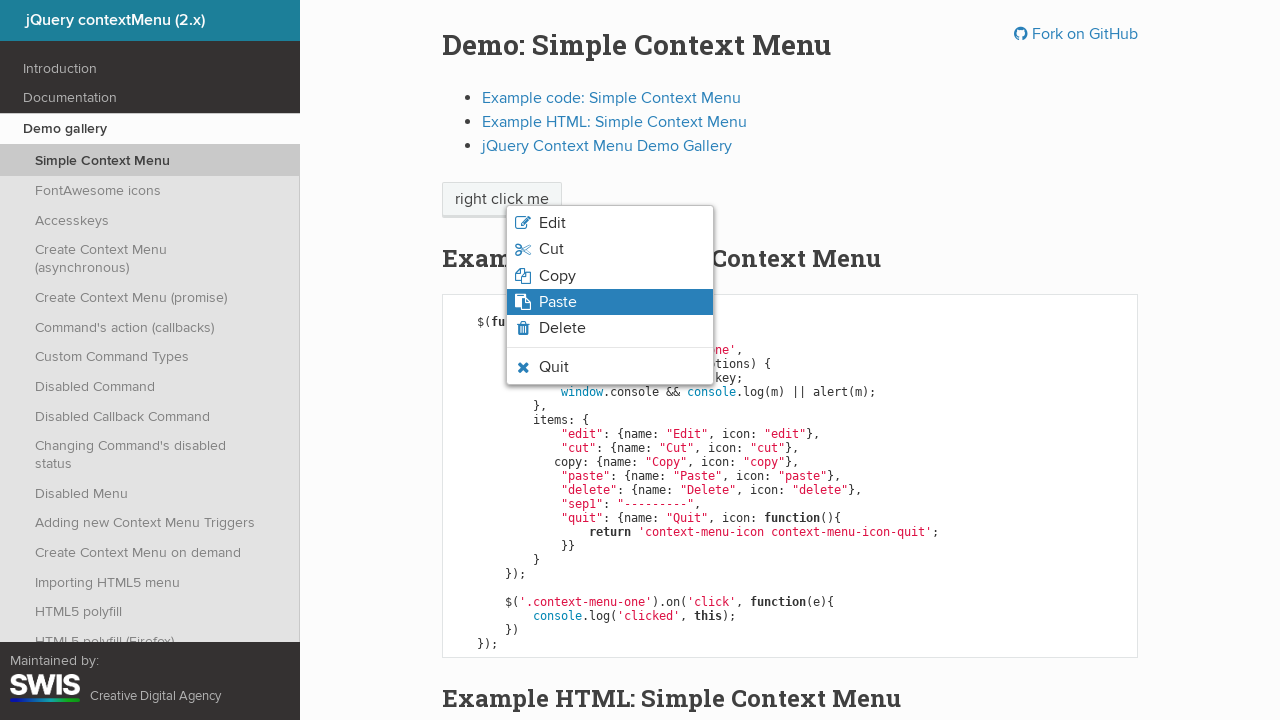

Verified paste element is visible with hover state
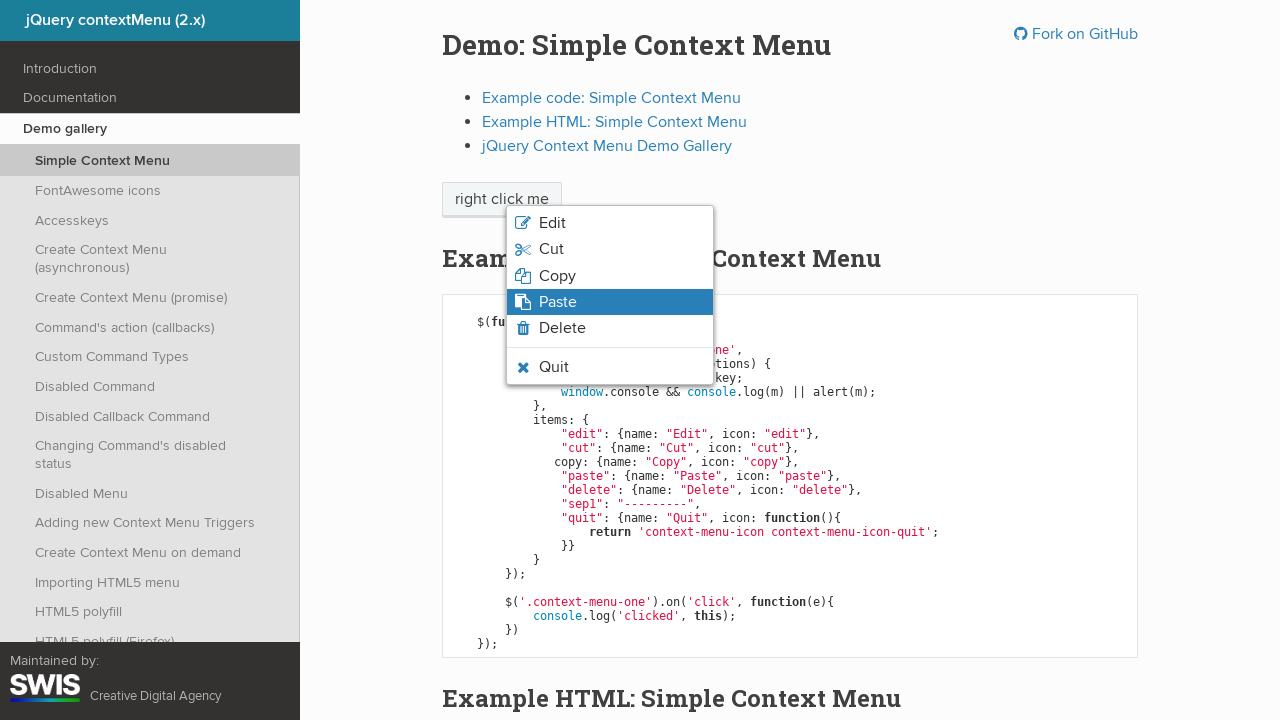

Clicked on the paste option in context menu at (610, 302) on li.context-menu-icon-paste.context-menu-visible.context-menu-hover
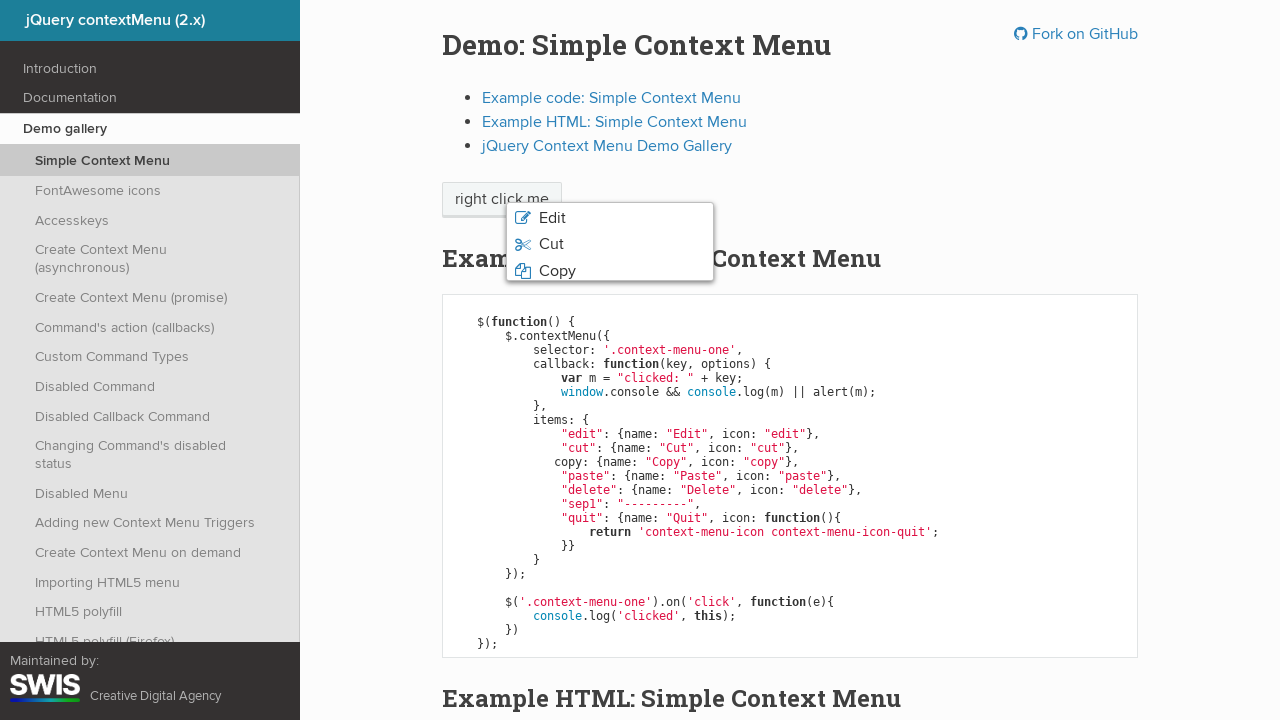

Set up dialog handler to accept alert
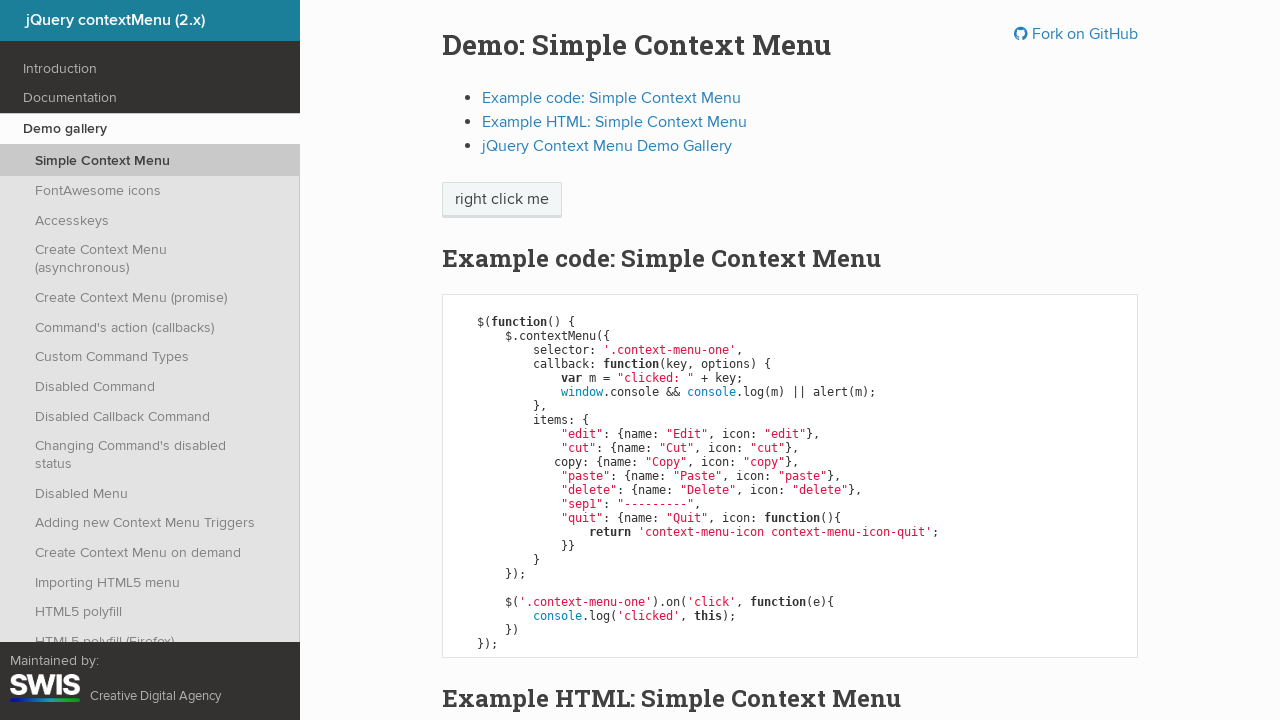

Verified paste element is no longer visible after selection
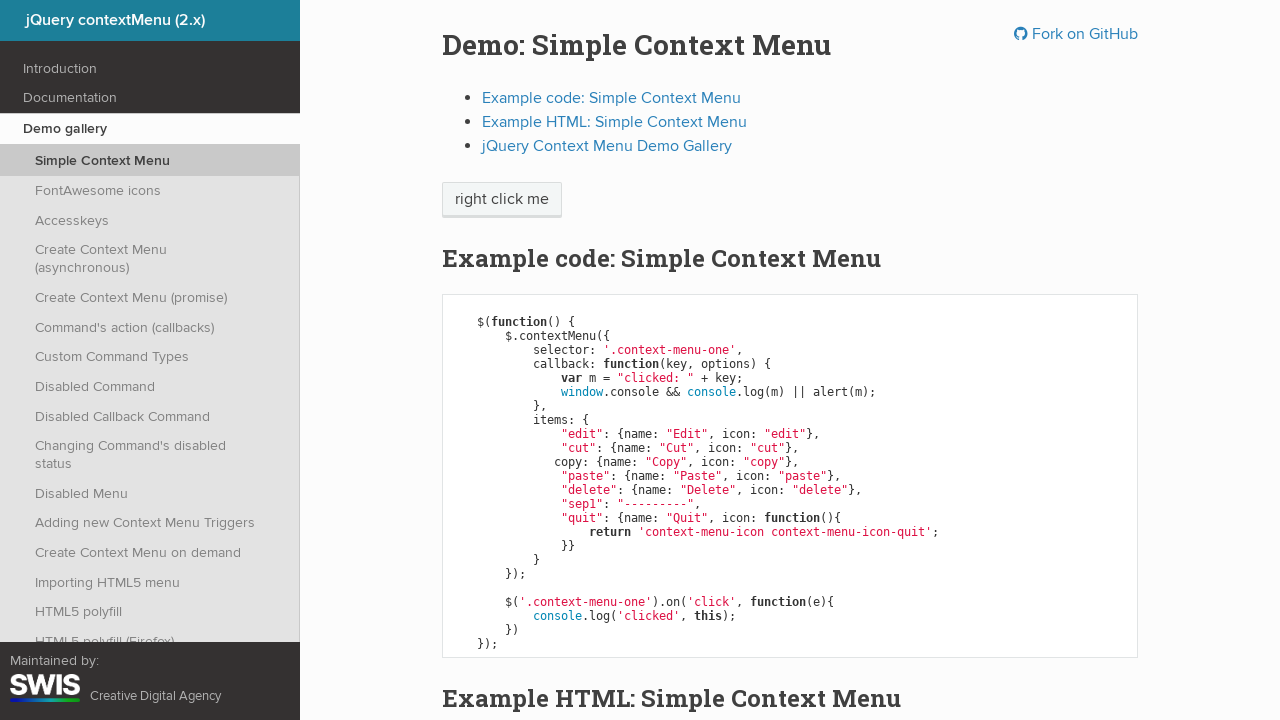

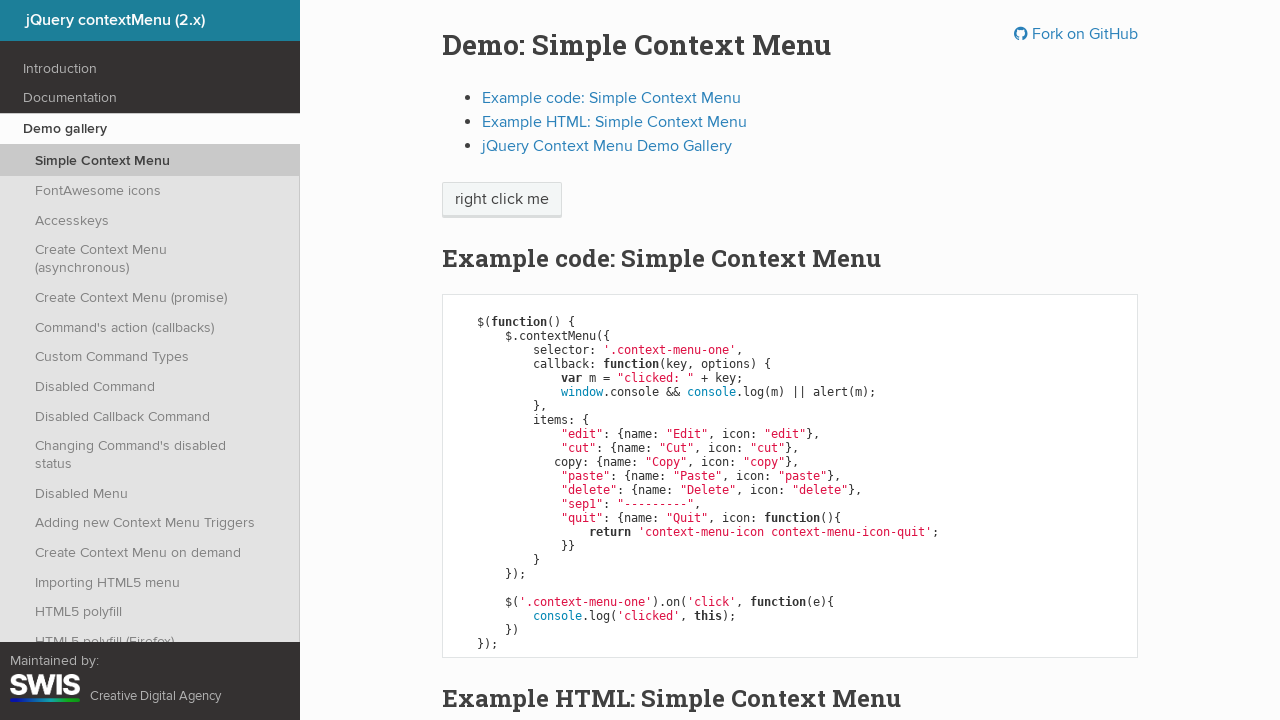